Tests navigation and link interaction on a practice page by counting links in different sections and opening footer links in new tabs

Starting URL: http://qaclickacademy.com/practice.php

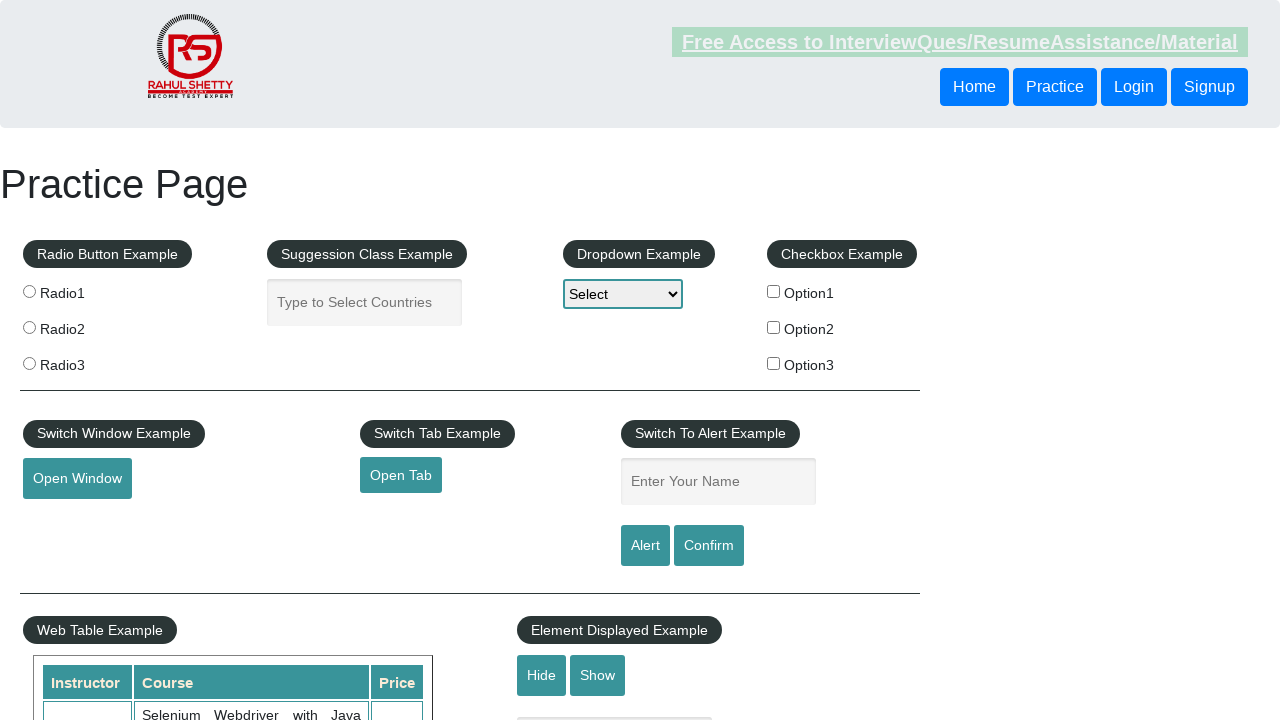

Counted all links on the page
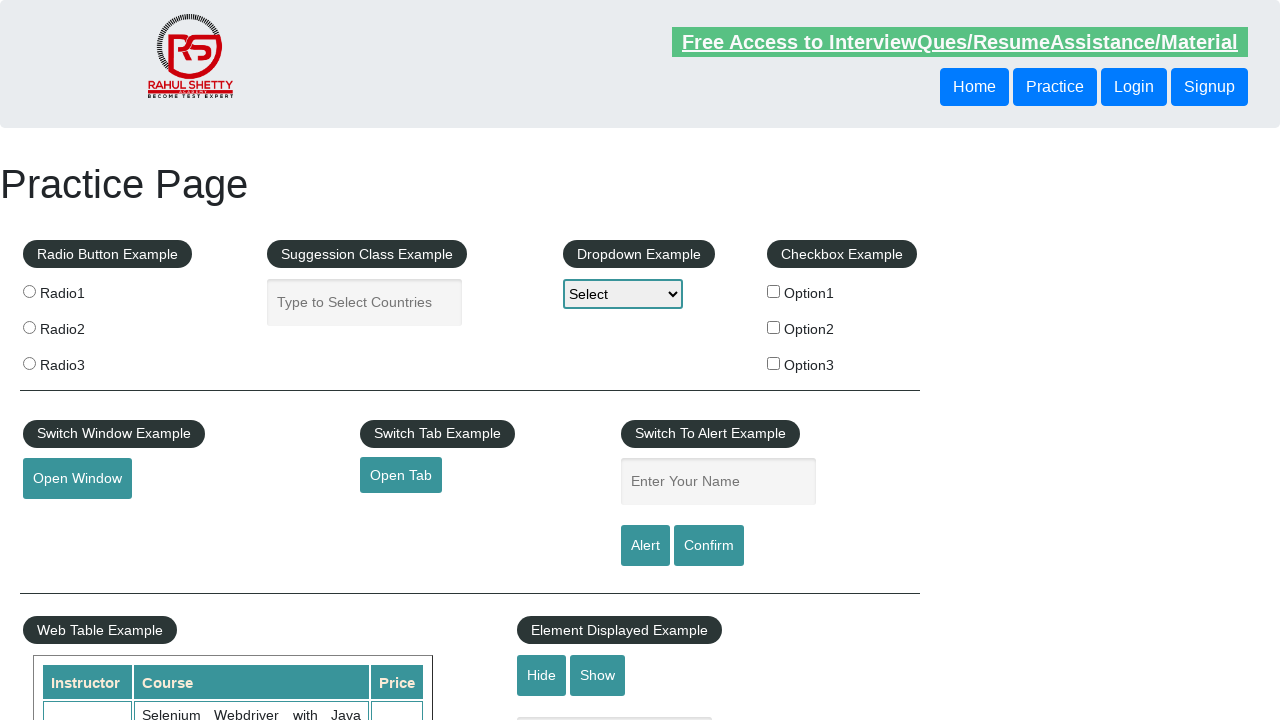

Counted links in footer section
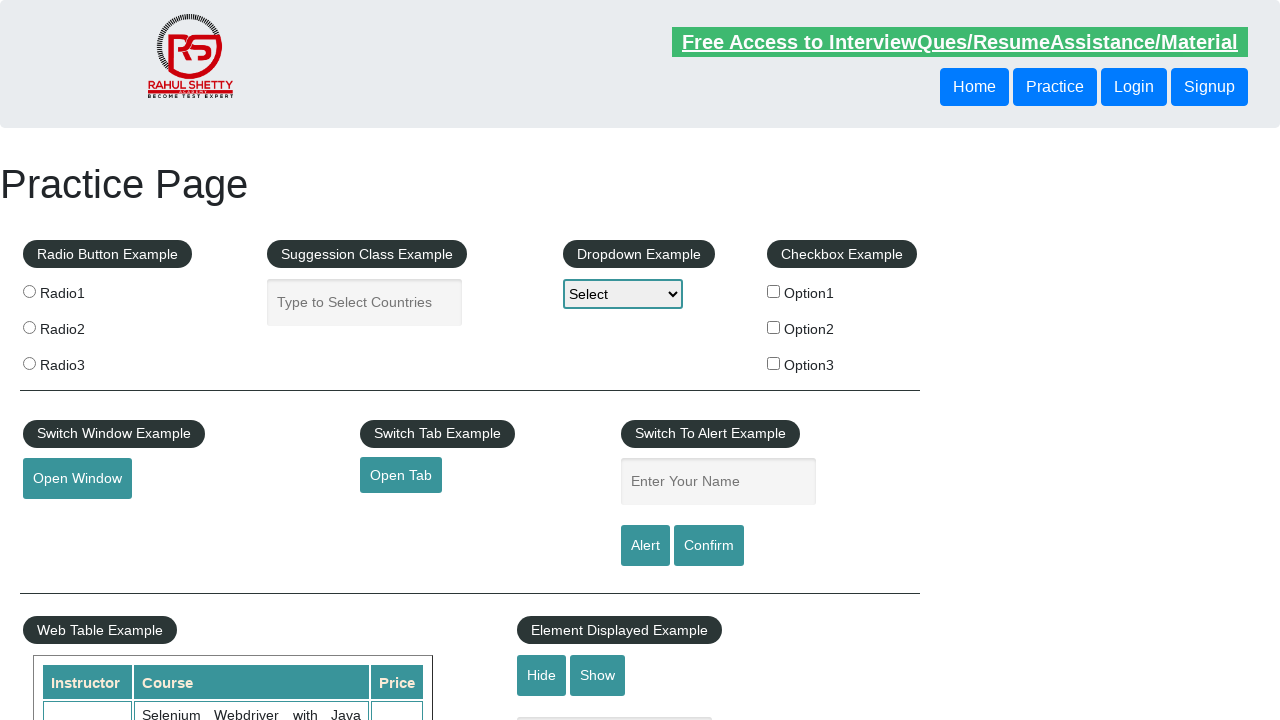

Located footer element
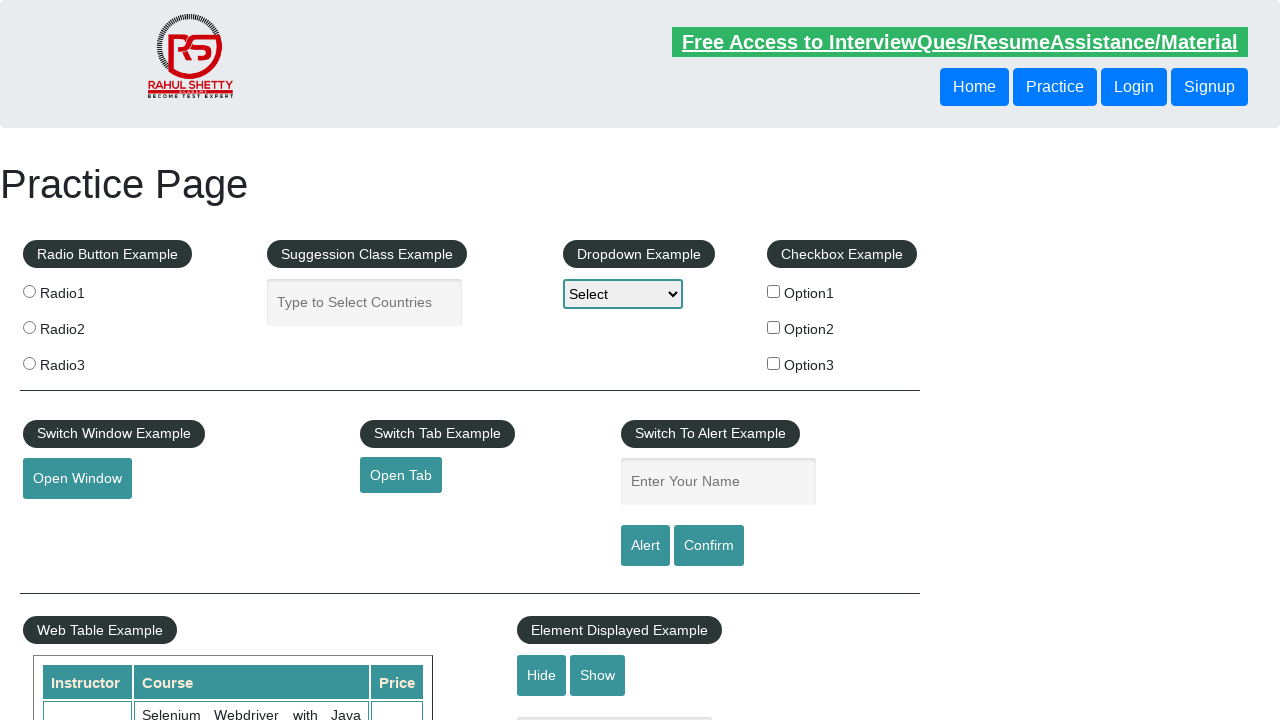

Counted links in first footer column
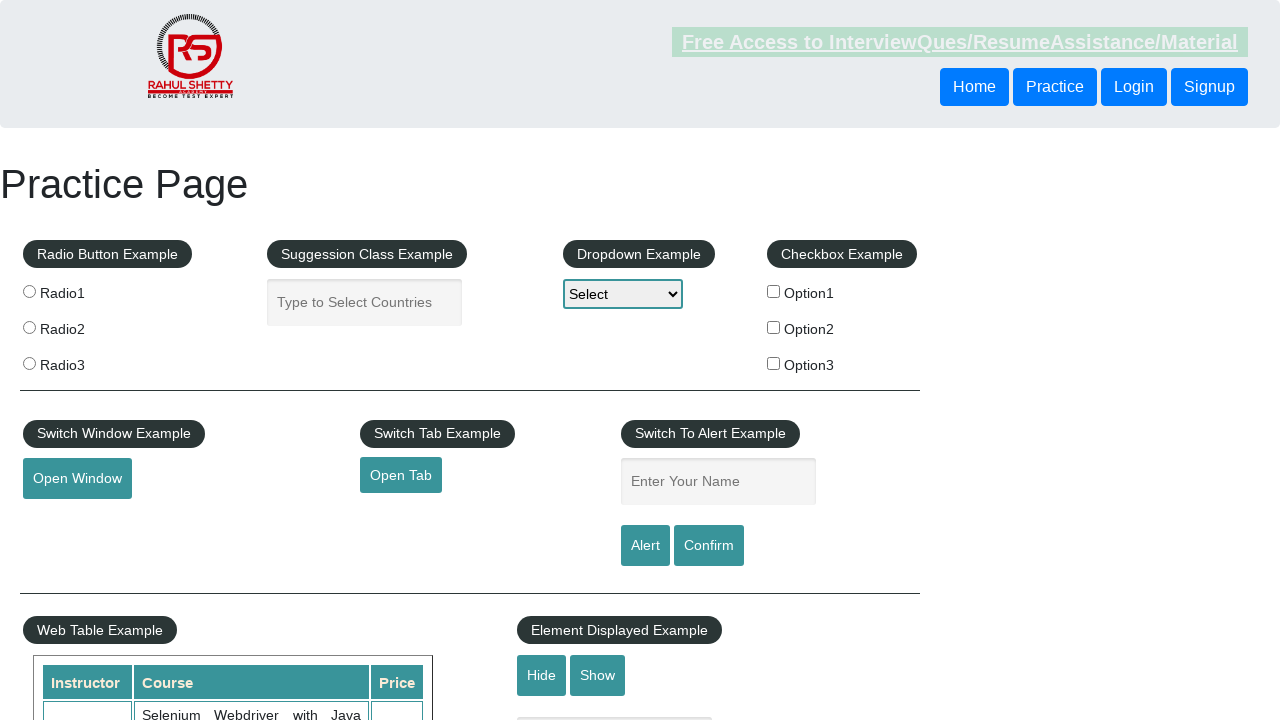

Opened footer link 1 in new tab with Ctrl+Click at (68, 520) on #gf-BIG >> xpath=//table/tbody/tr/td[1]/ul >> a >> nth=1
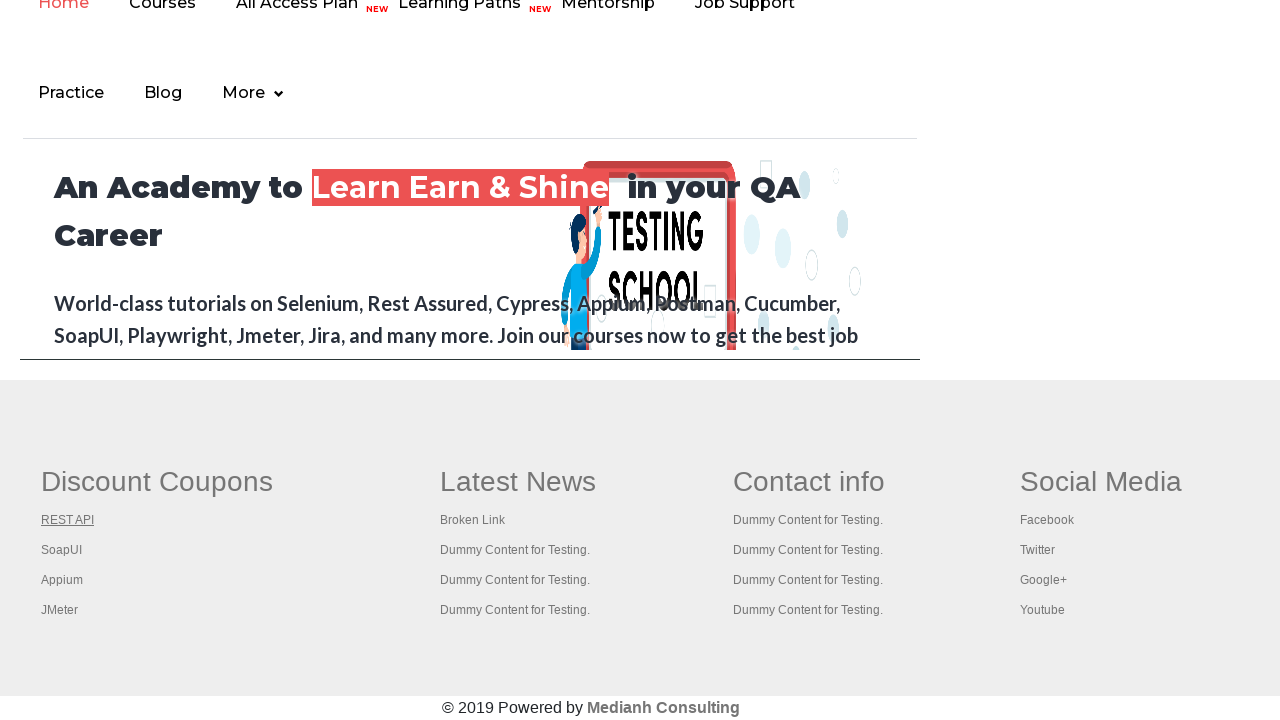

Waited 5 seconds after opening footer link 1
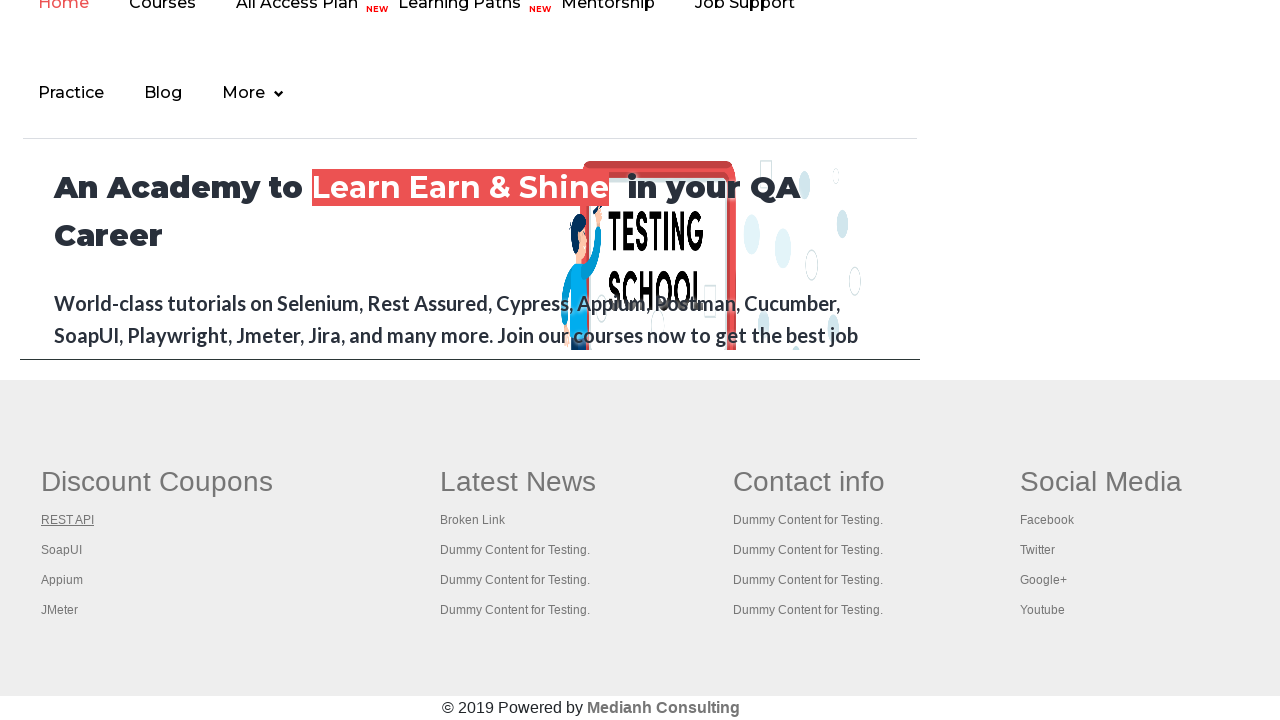

Opened footer link 2 in new tab with Ctrl+Click at (62, 550) on #gf-BIG >> xpath=//table/tbody/tr/td[1]/ul >> a >> nth=2
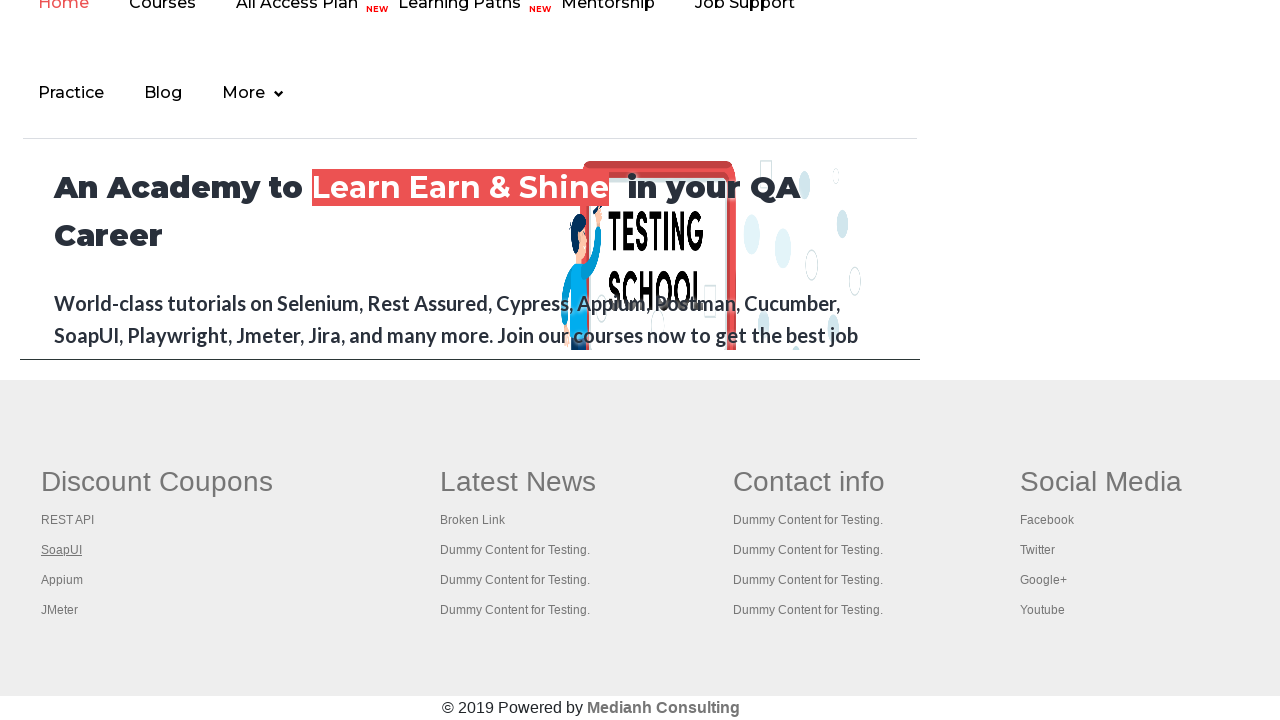

Waited 5 seconds after opening footer link 2
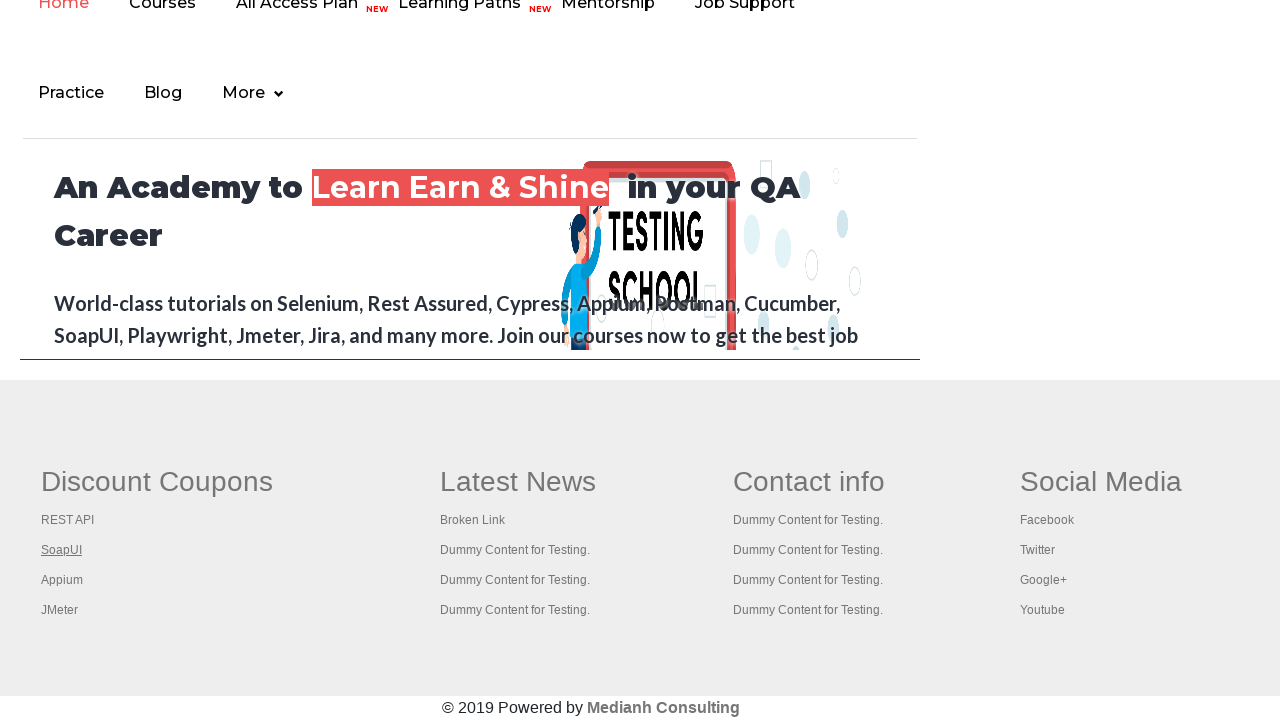

Opened footer link 3 in new tab with Ctrl+Click at (62, 580) on #gf-BIG >> xpath=//table/tbody/tr/td[1]/ul >> a >> nth=3
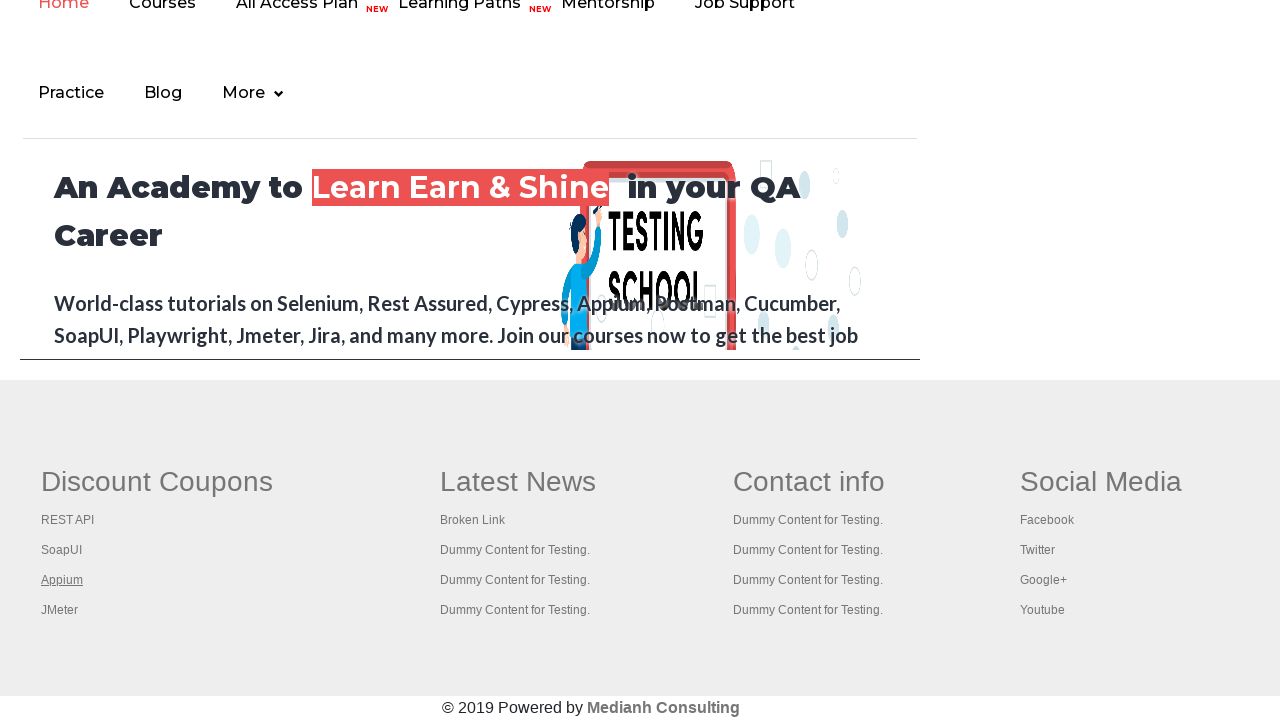

Waited 5 seconds after opening footer link 3
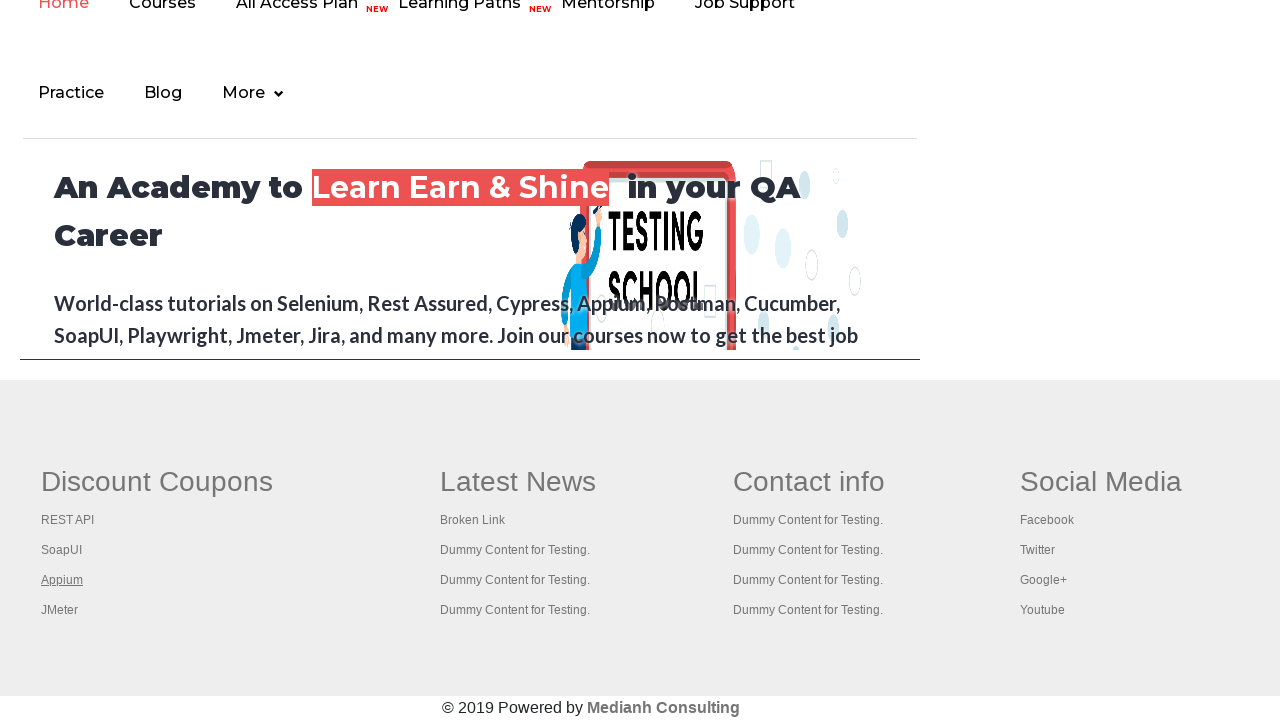

Opened footer link 4 in new tab with Ctrl+Click at (60, 610) on #gf-BIG >> xpath=//table/tbody/tr/td[1]/ul >> a >> nth=4
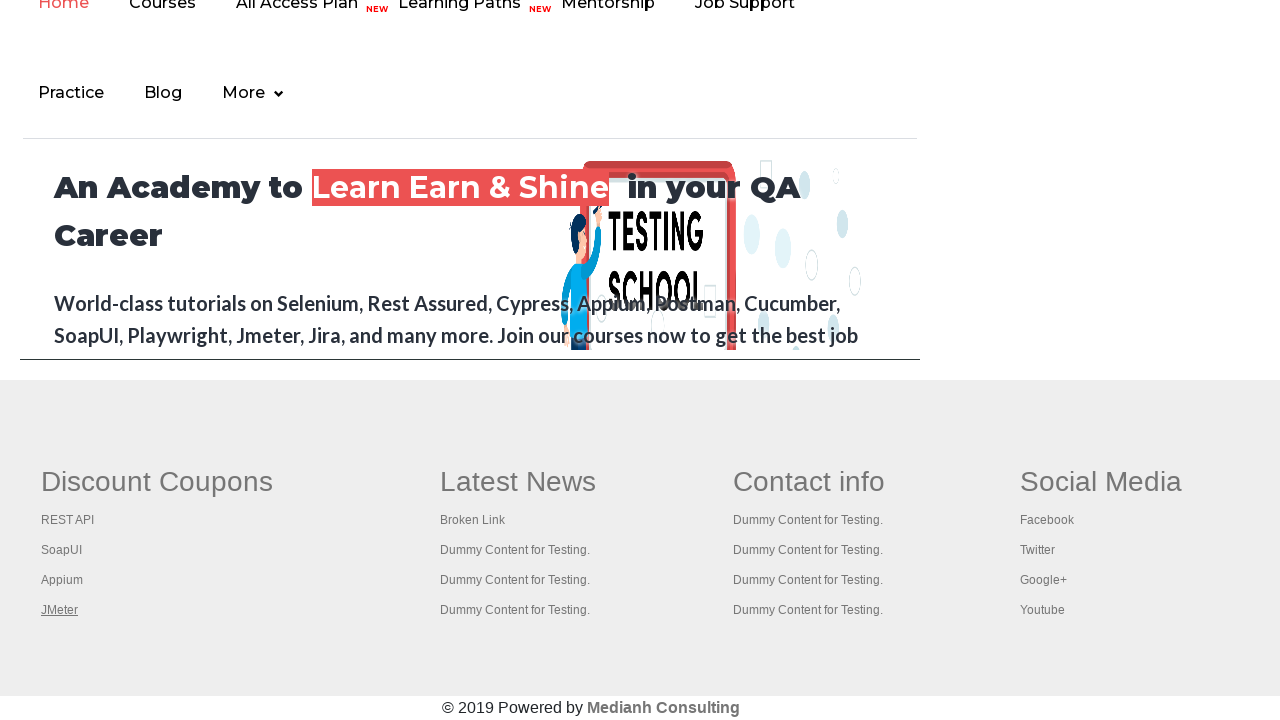

Waited 5 seconds after opening footer link 4
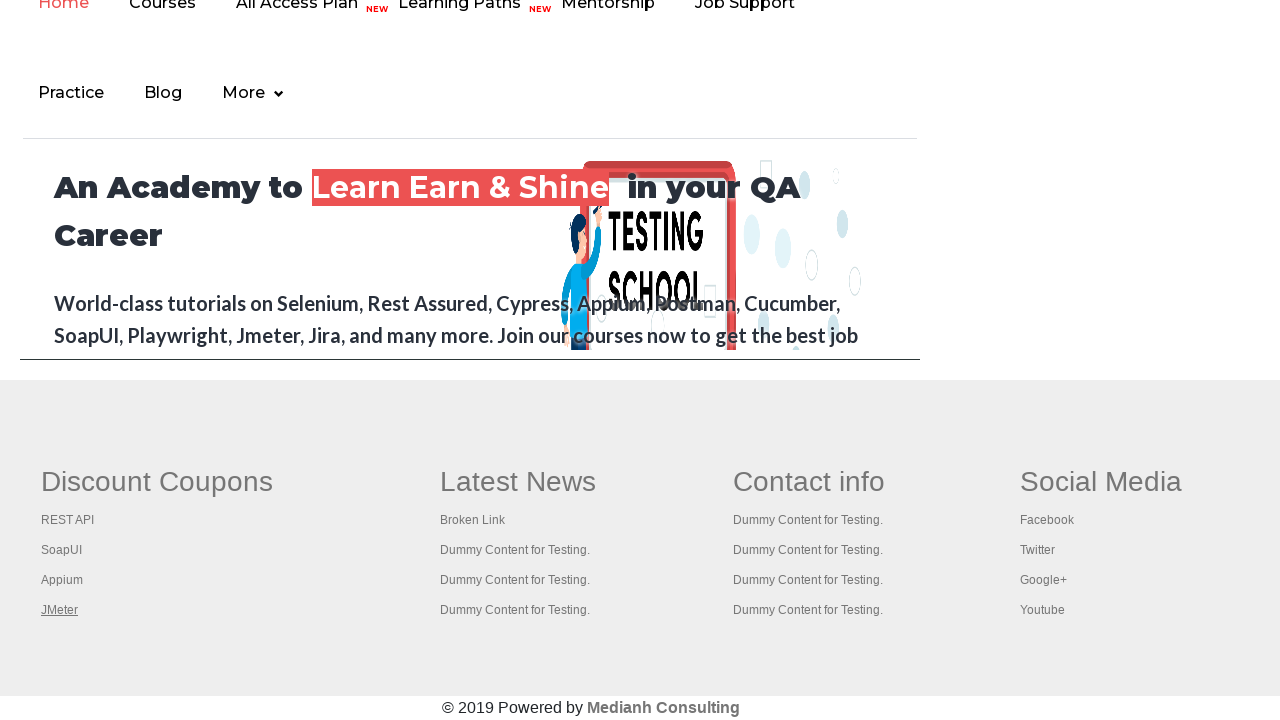

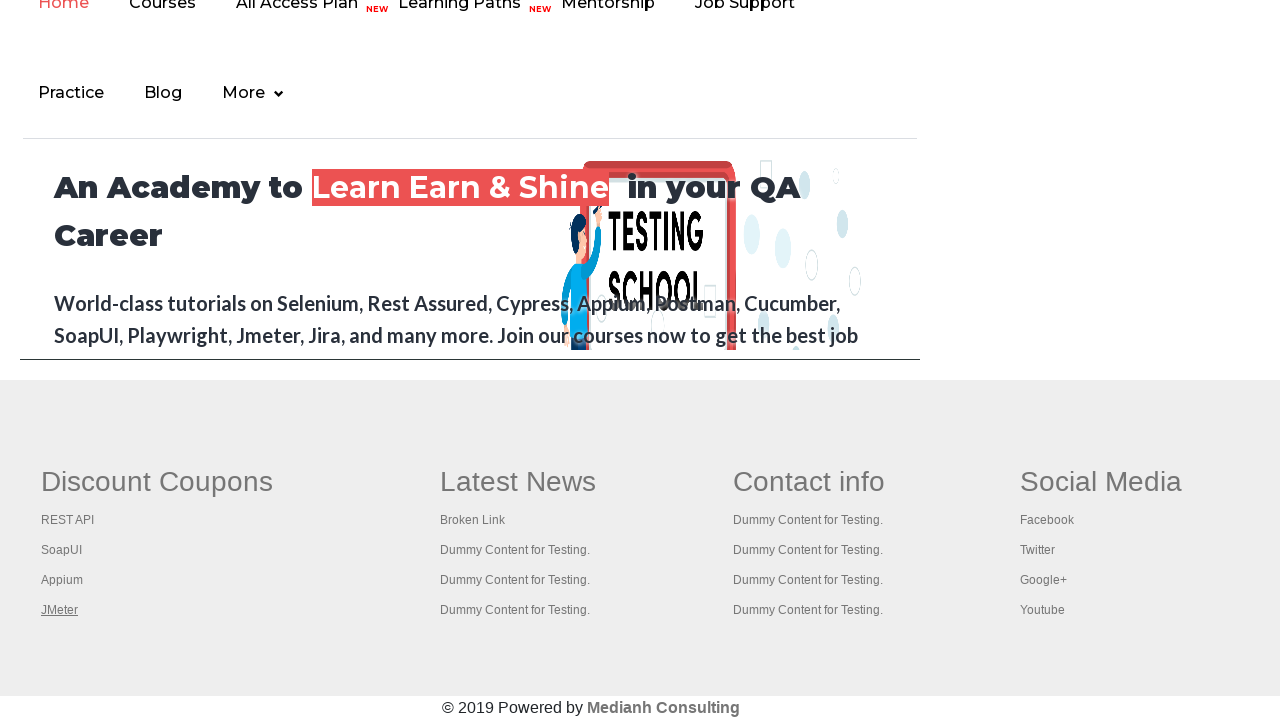